Tests file download functionality by clicking a download link and verifying the download completes

Starting URL: https://the-internet.herokuapp.com/download

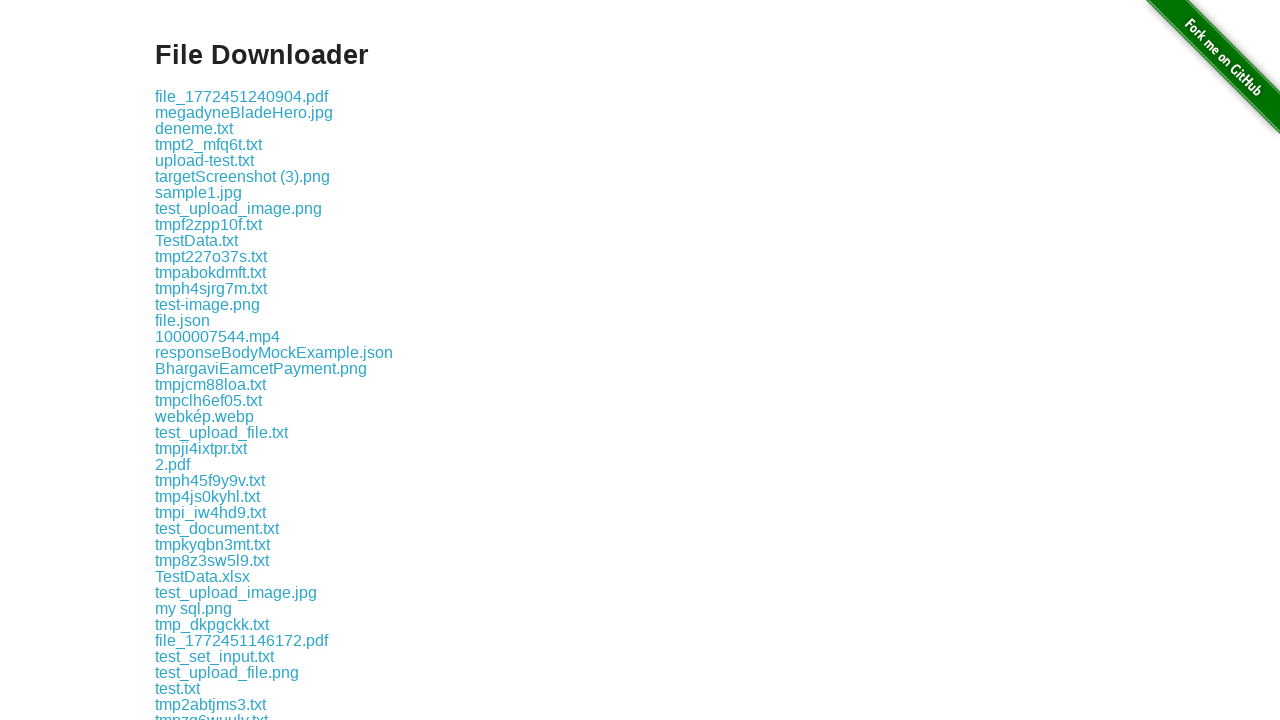

Clicked download link for random_data.txt at (212, 360) on text=random_data.txt
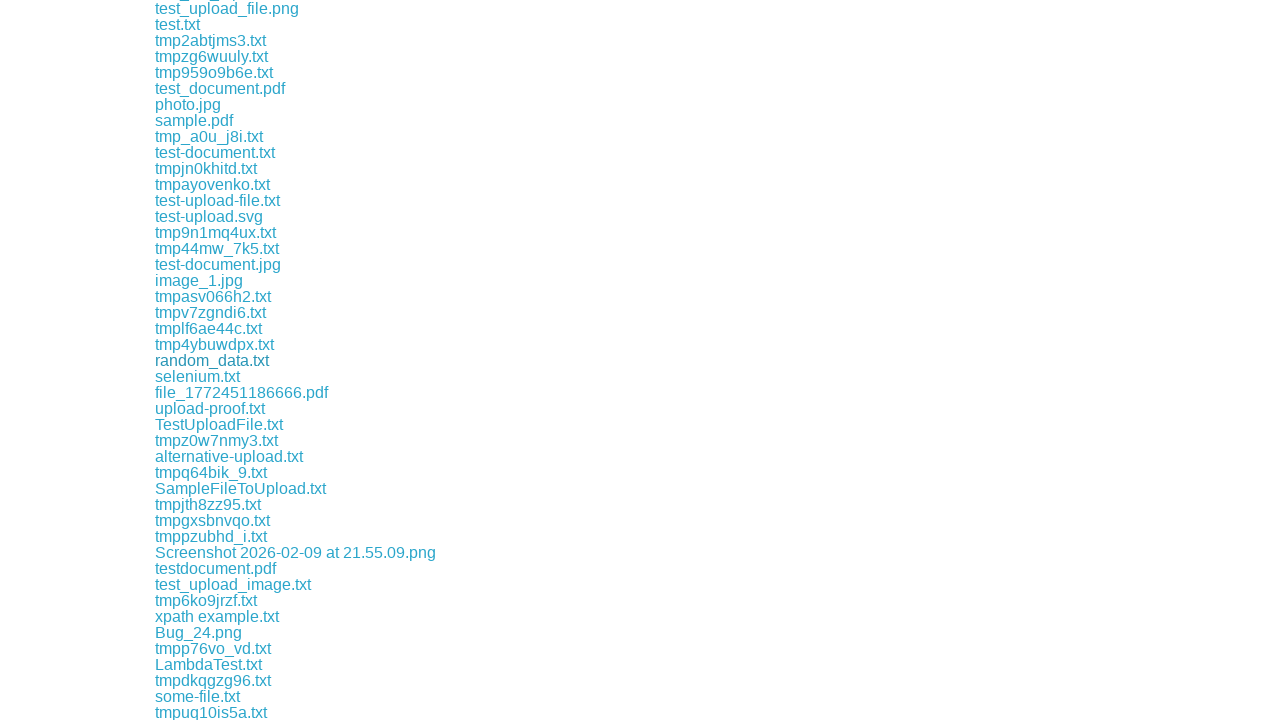

Download completed successfully
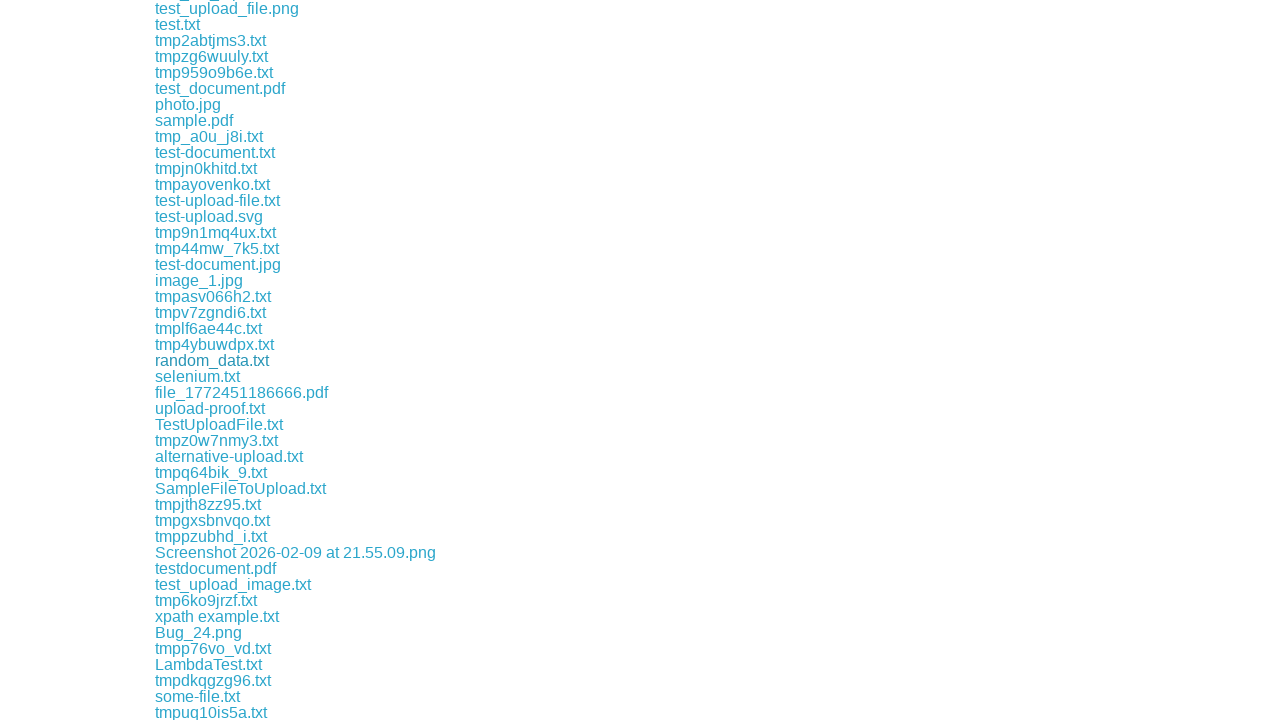

Verified downloaded file name is random_data.txt
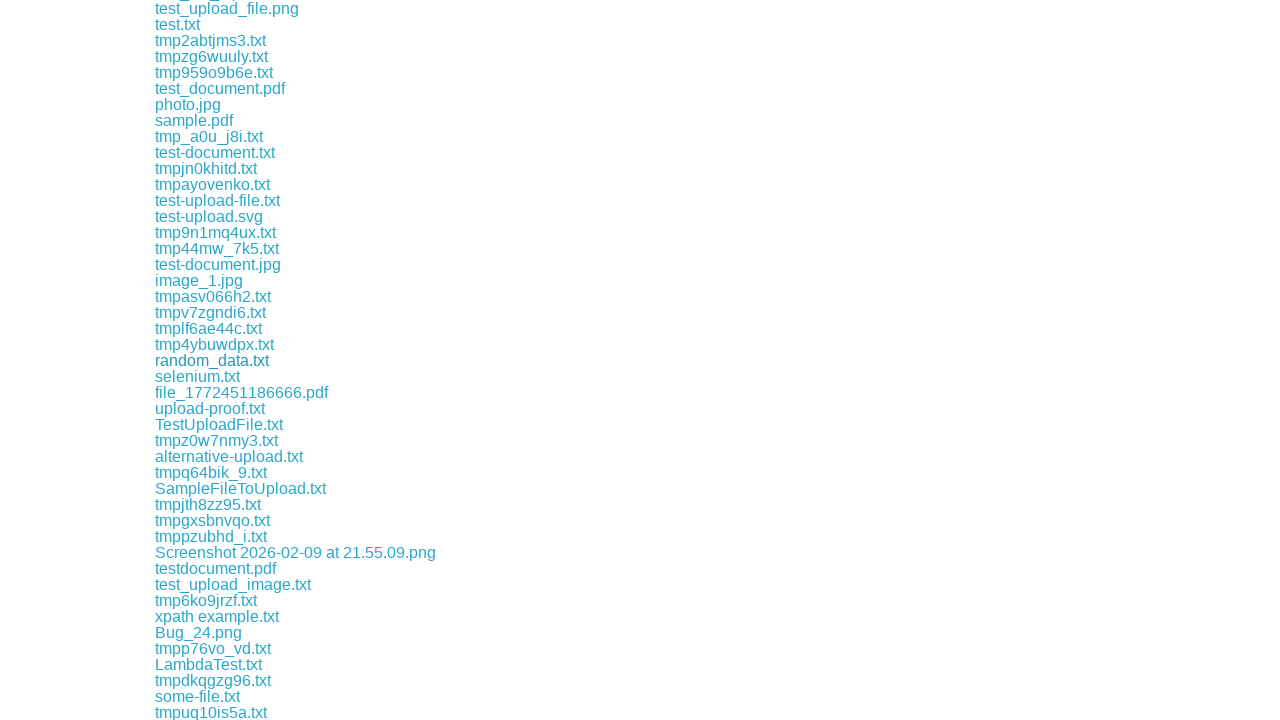

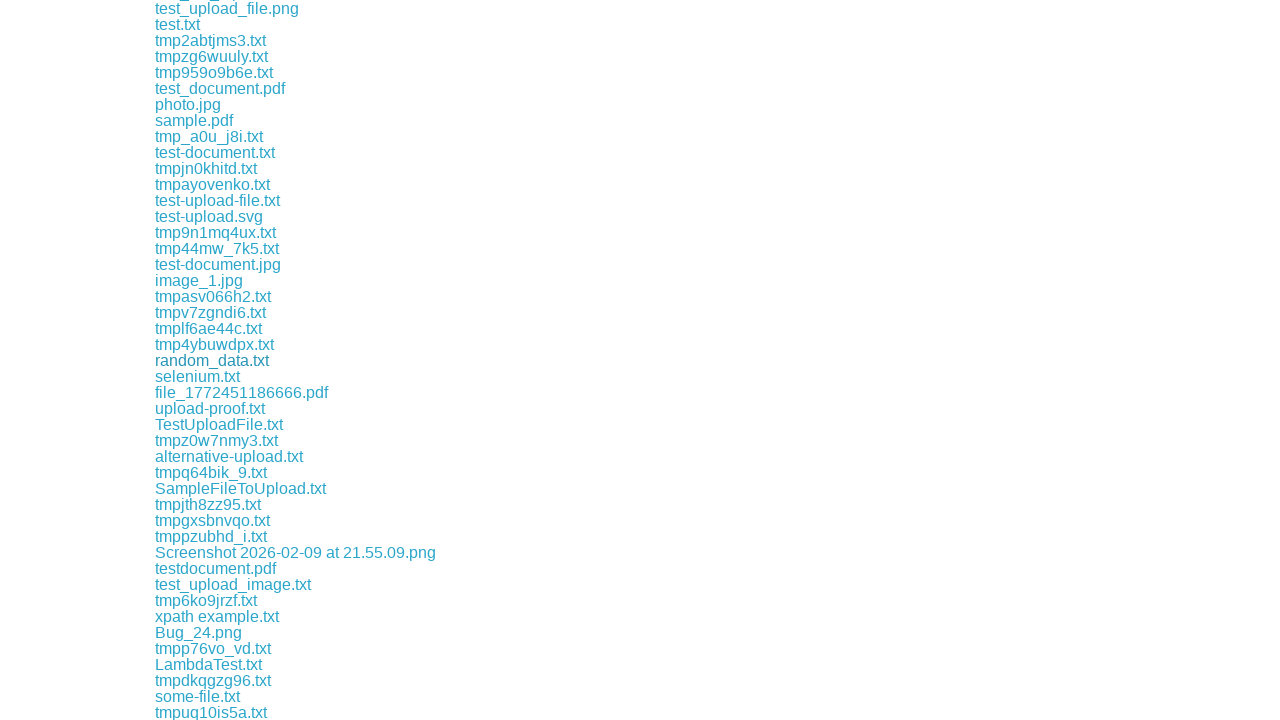